Tests the complete checkout process by adding a book to cart and filling in billing information

Starting URL: https://practice.automationtesting.in/

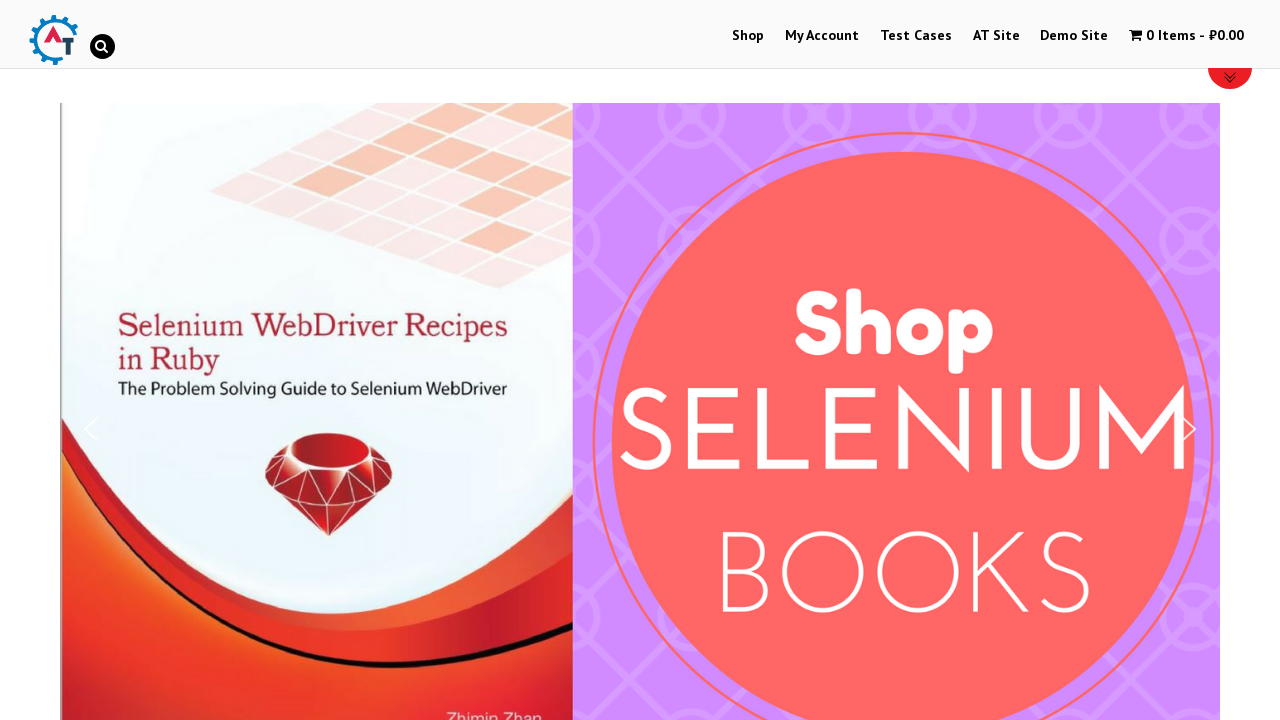

Clicked on shop navigation menu at (748, 36) on [itemscope='itemscope']>.main-nav>:nth-child(1)
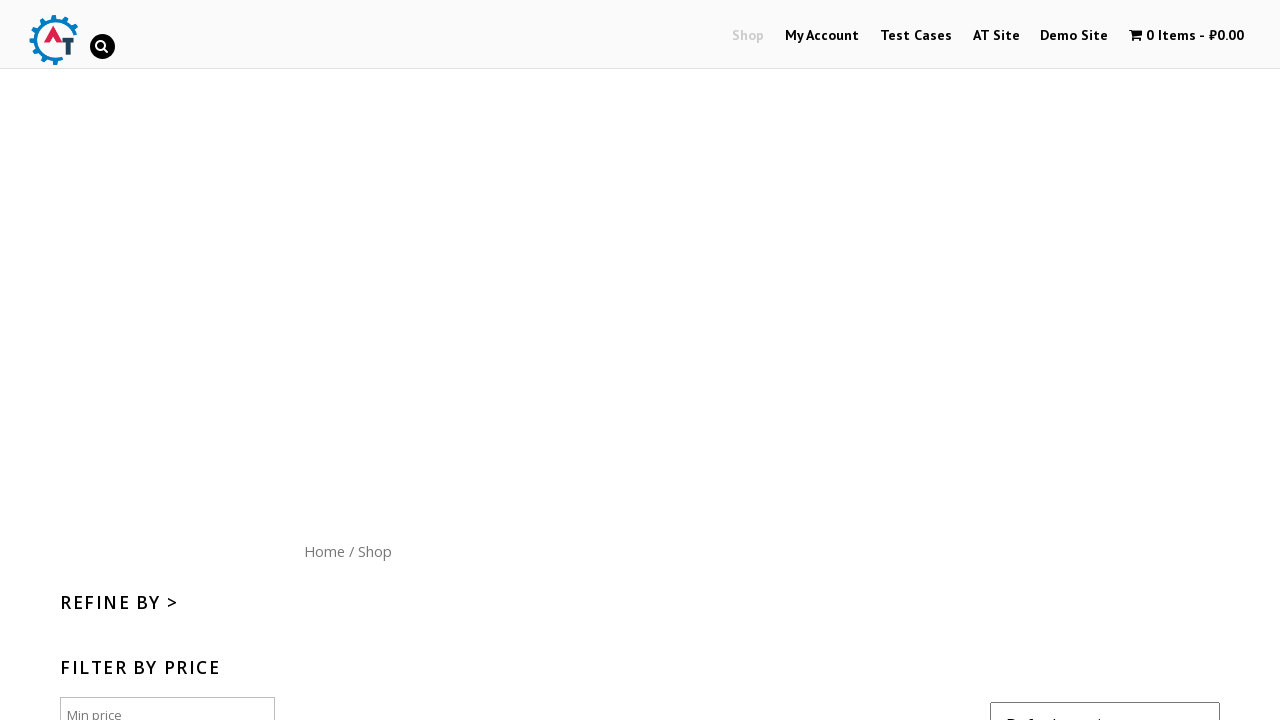

Scrolled down to view products
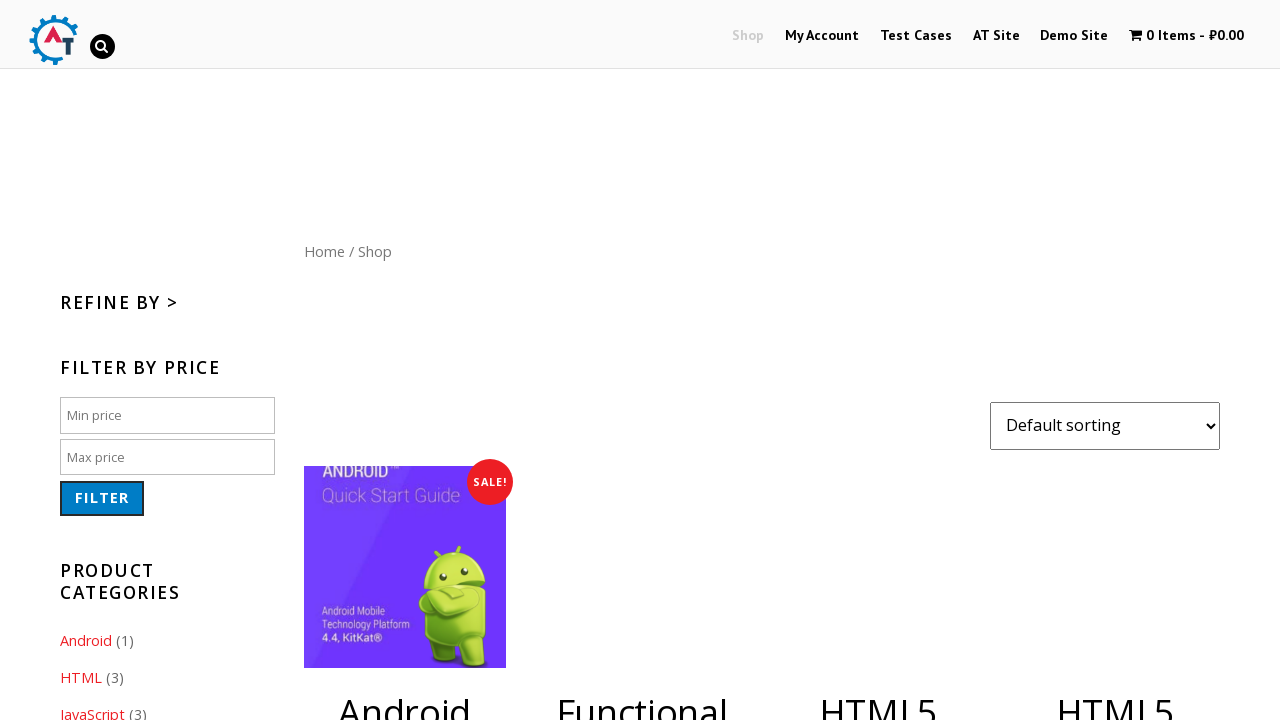

Clicked Add to Cart button for HTML5 book (product ID 182) at (1115, 361) on .products>:NTH-CHILD(4)>[data-product_id='182']
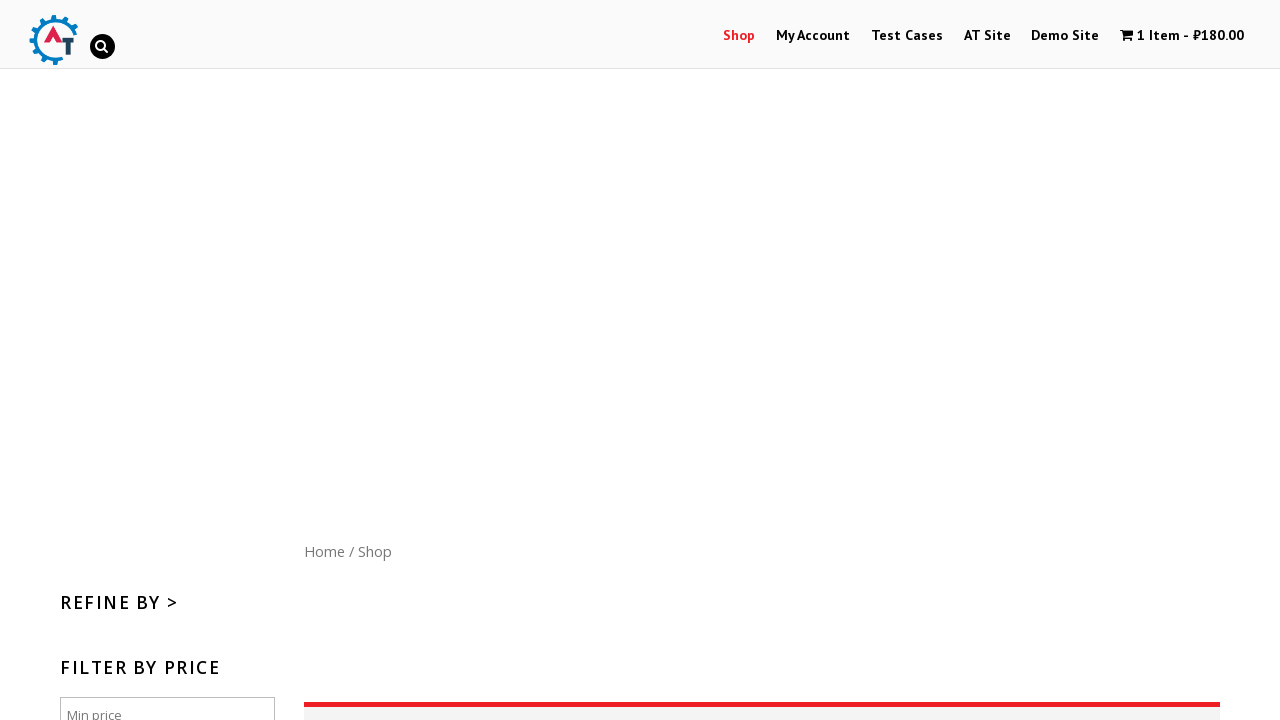

Waited for add to cart action to complete
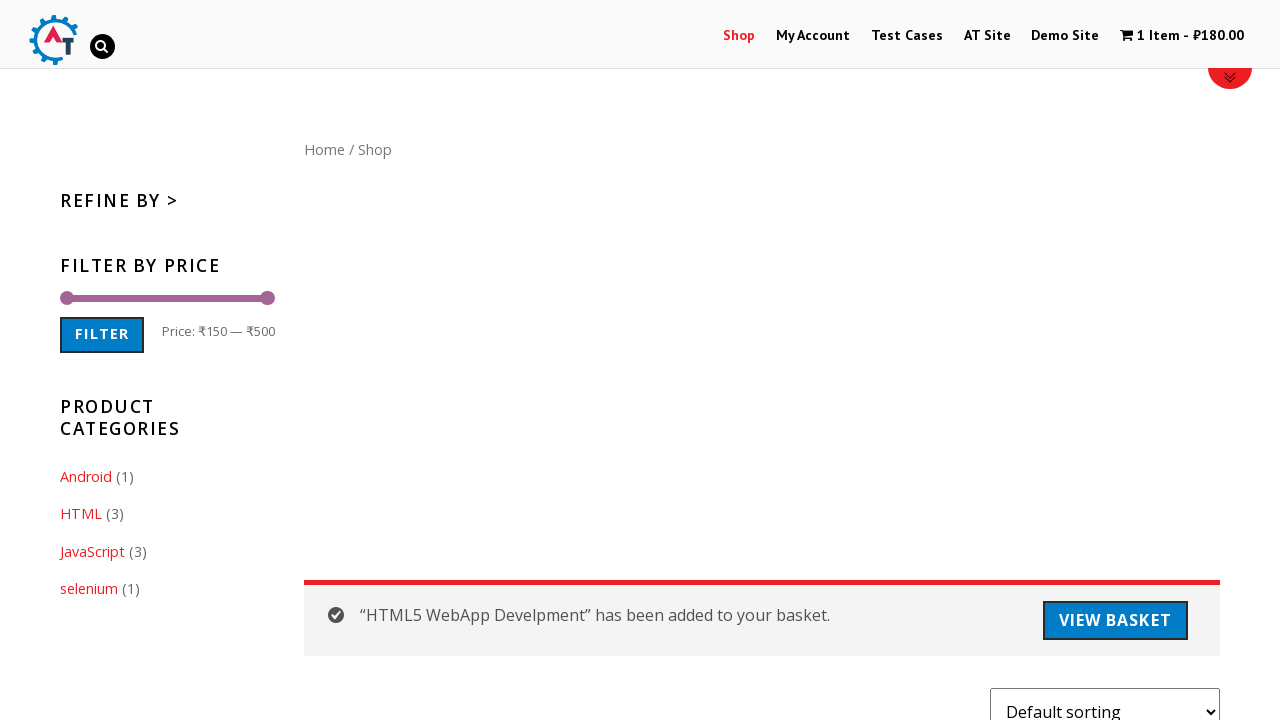

Clicked on cart menu to view basket at (1182, 36) on #wpmenucartli
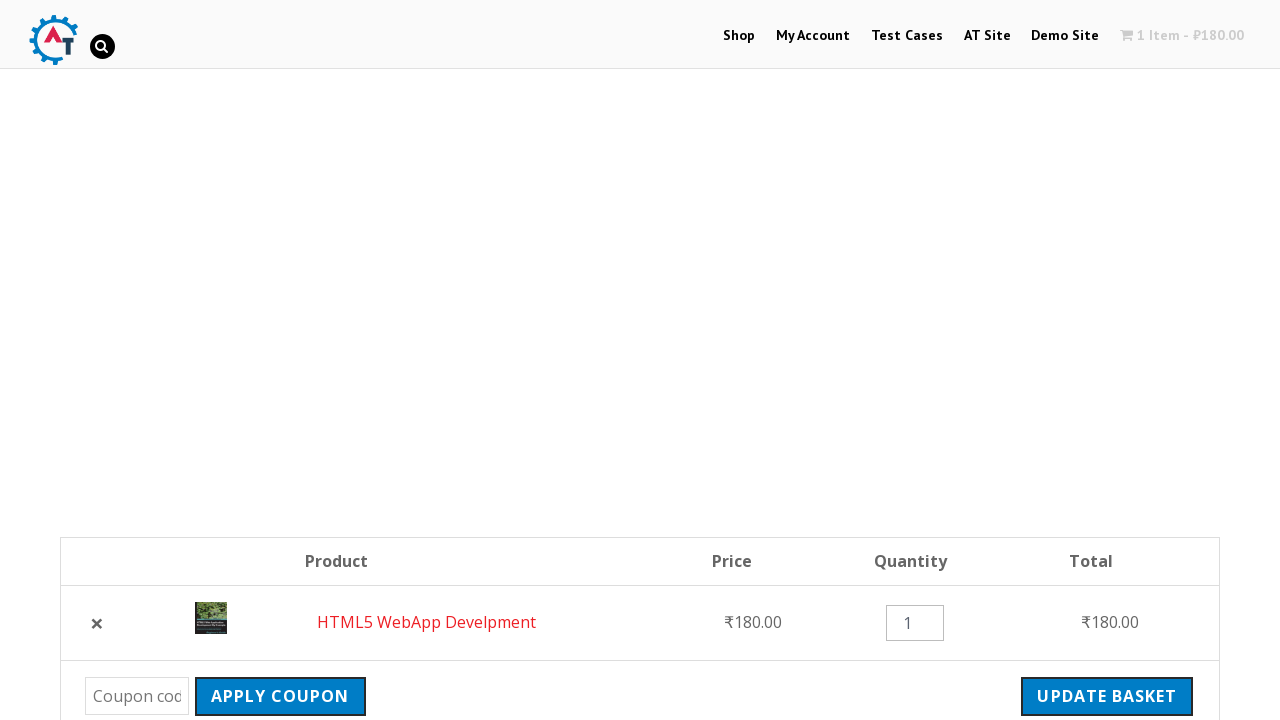

Proceed to checkout button appeared
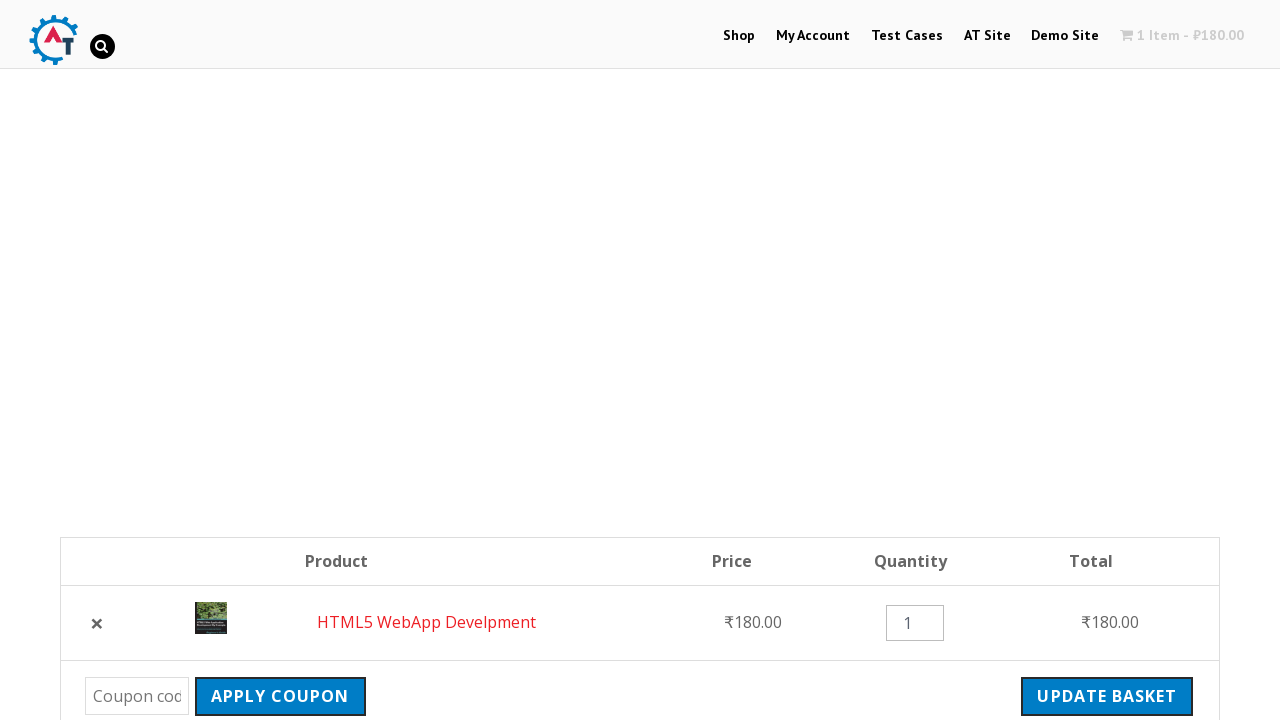

Clicked Proceed to Checkout button at (1098, 360) on .wc-proceed-to-checkout>a
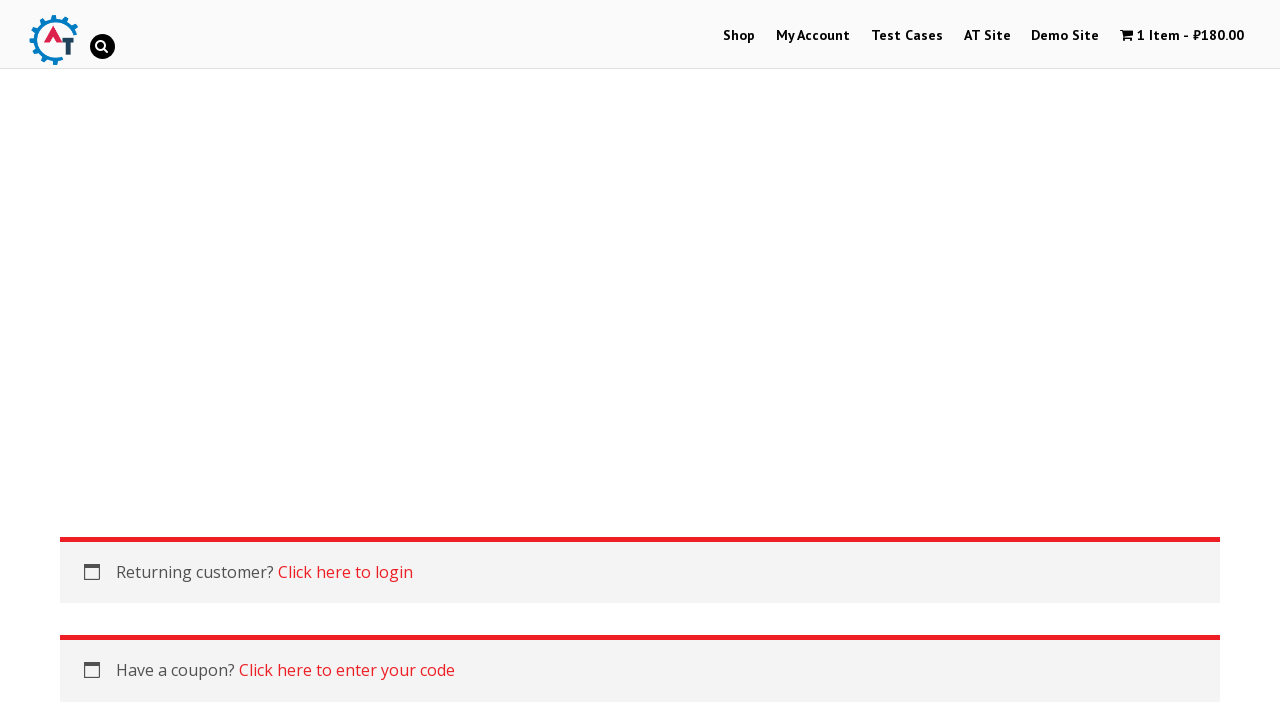

Billing form loaded
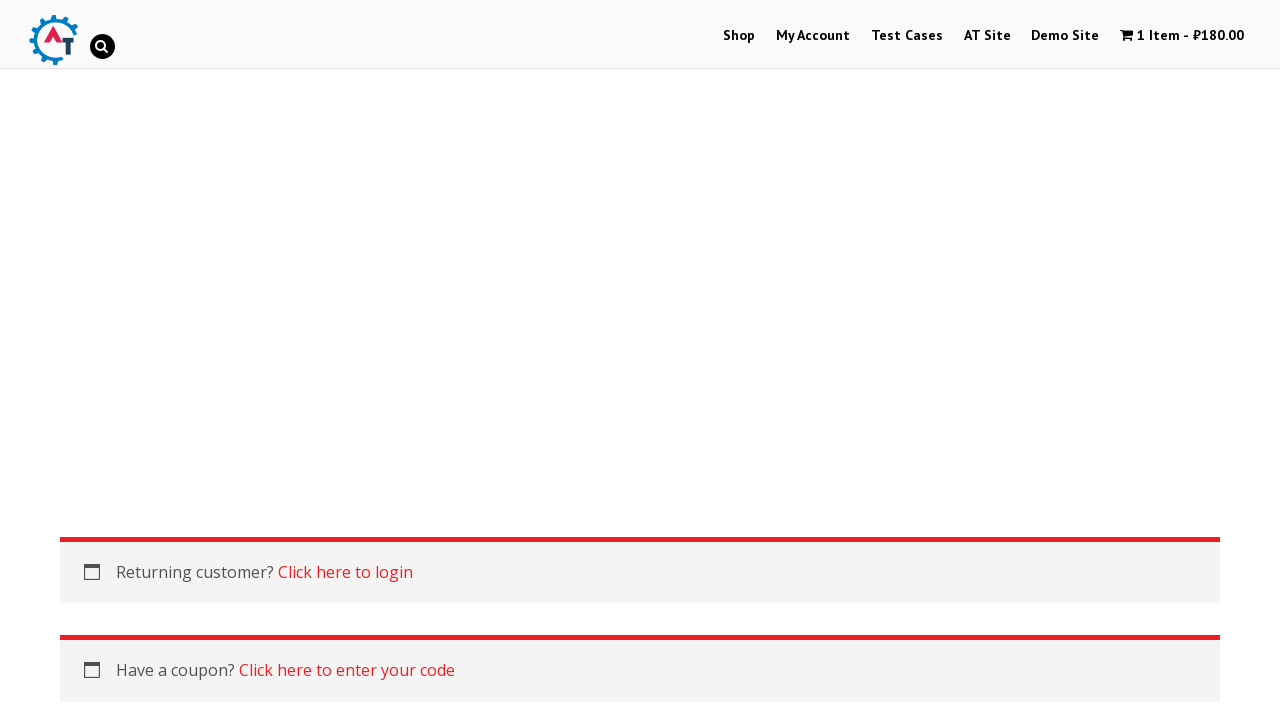

Filled billing first name with 'John' on #billing_first_name
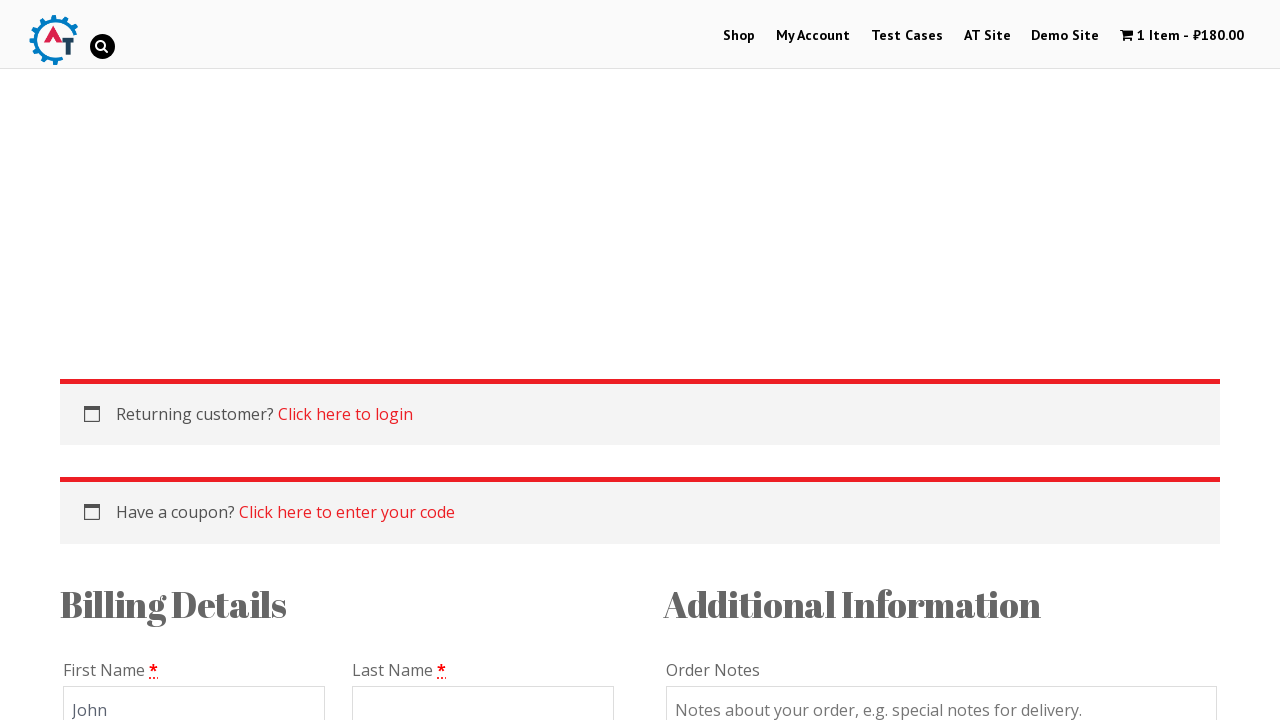

Filled billing last name with 'Smith' on #billing_last_name
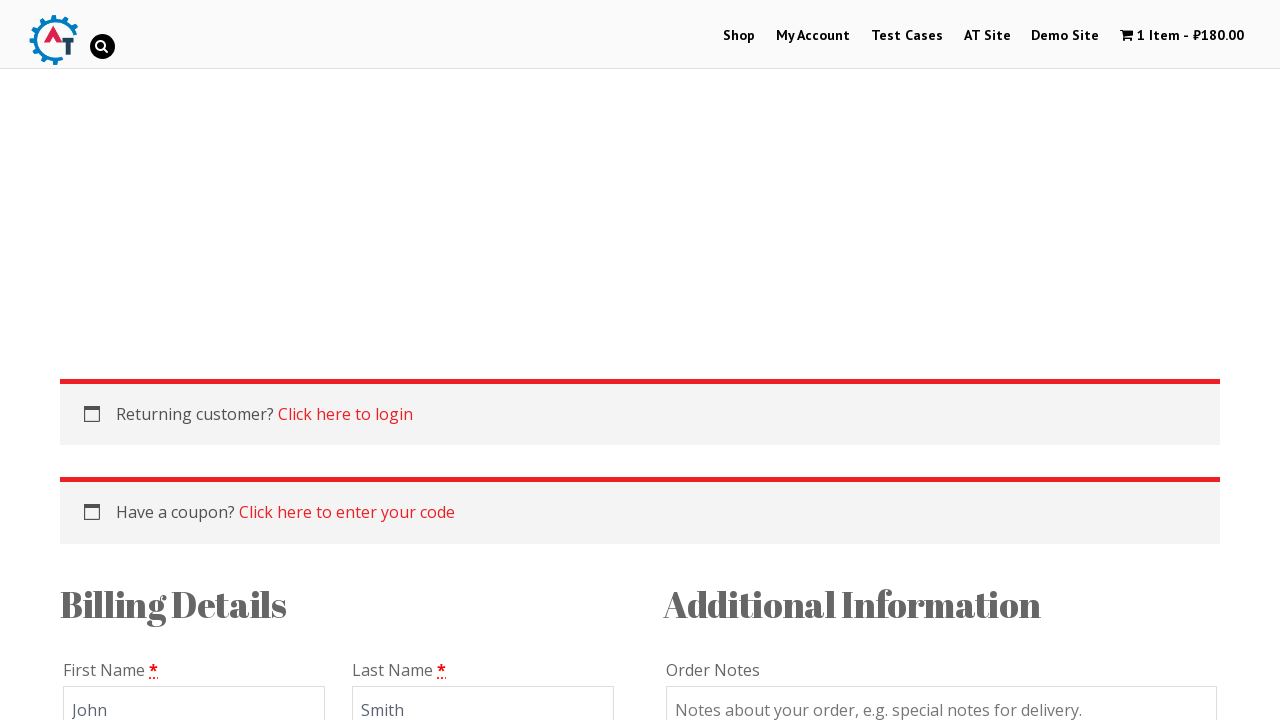

Waited for form processing
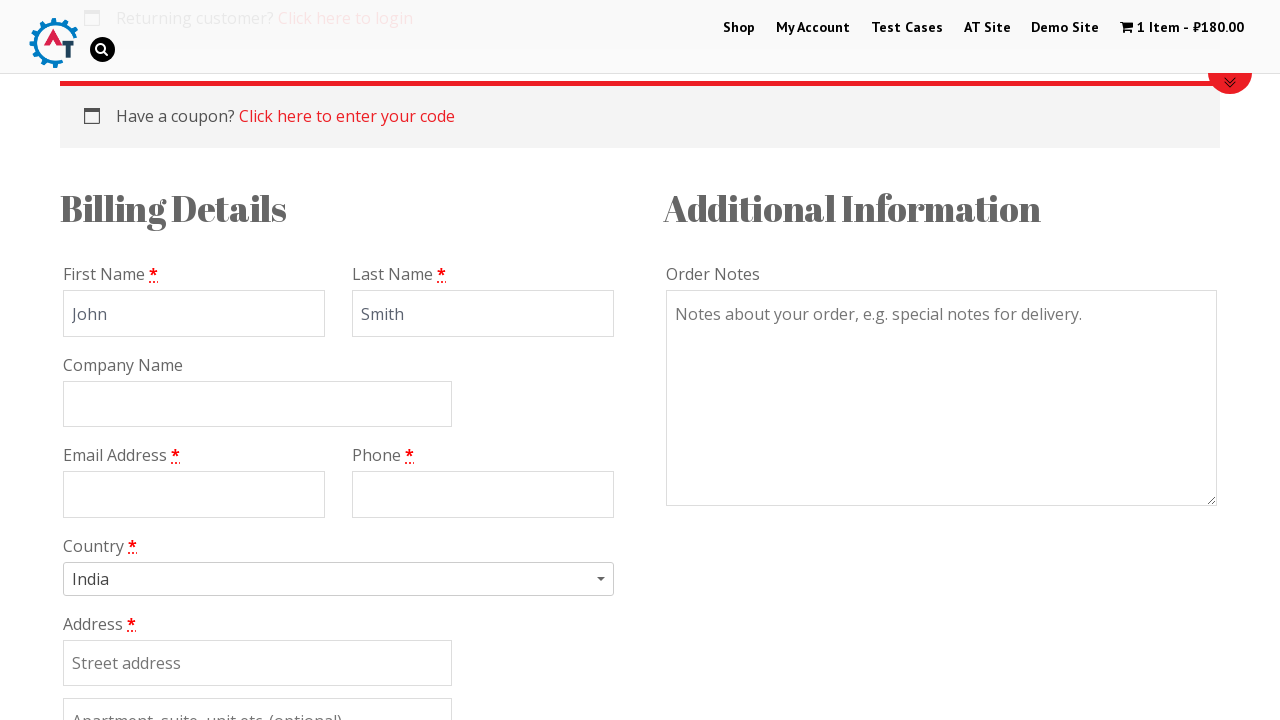

Filled billing phone with '89001234567' on #billing_phone
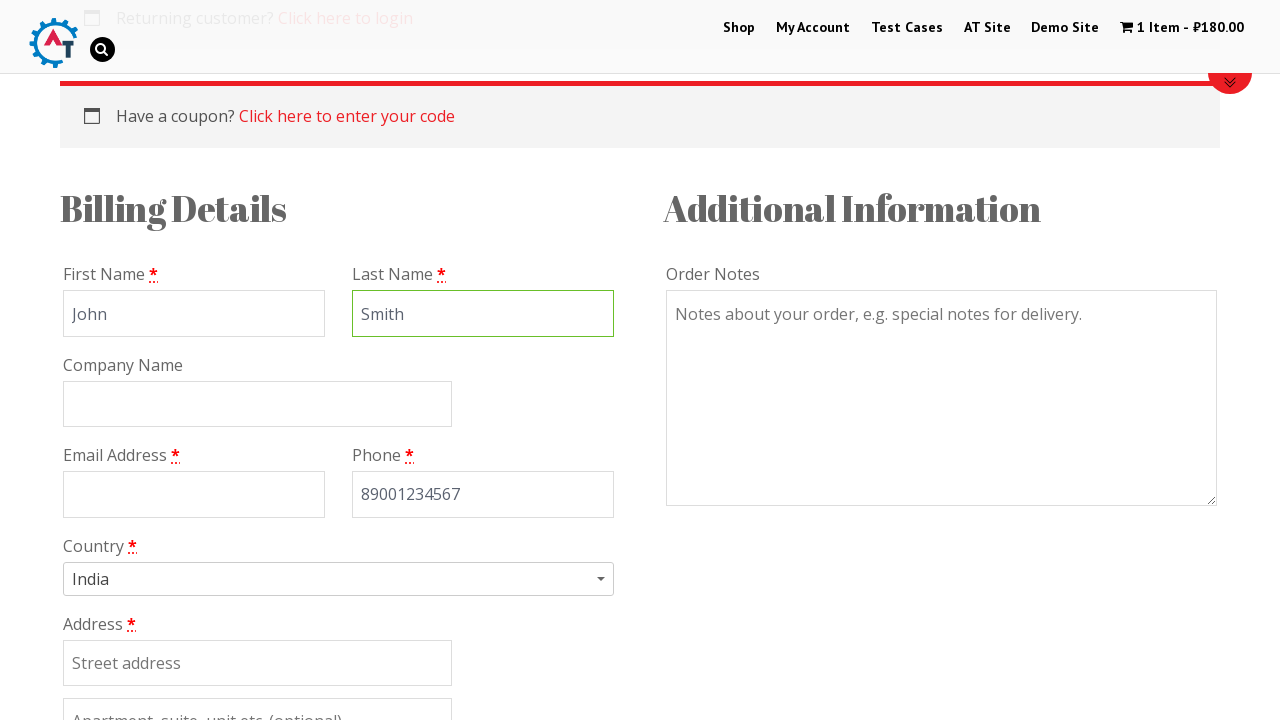

Waited for form processing
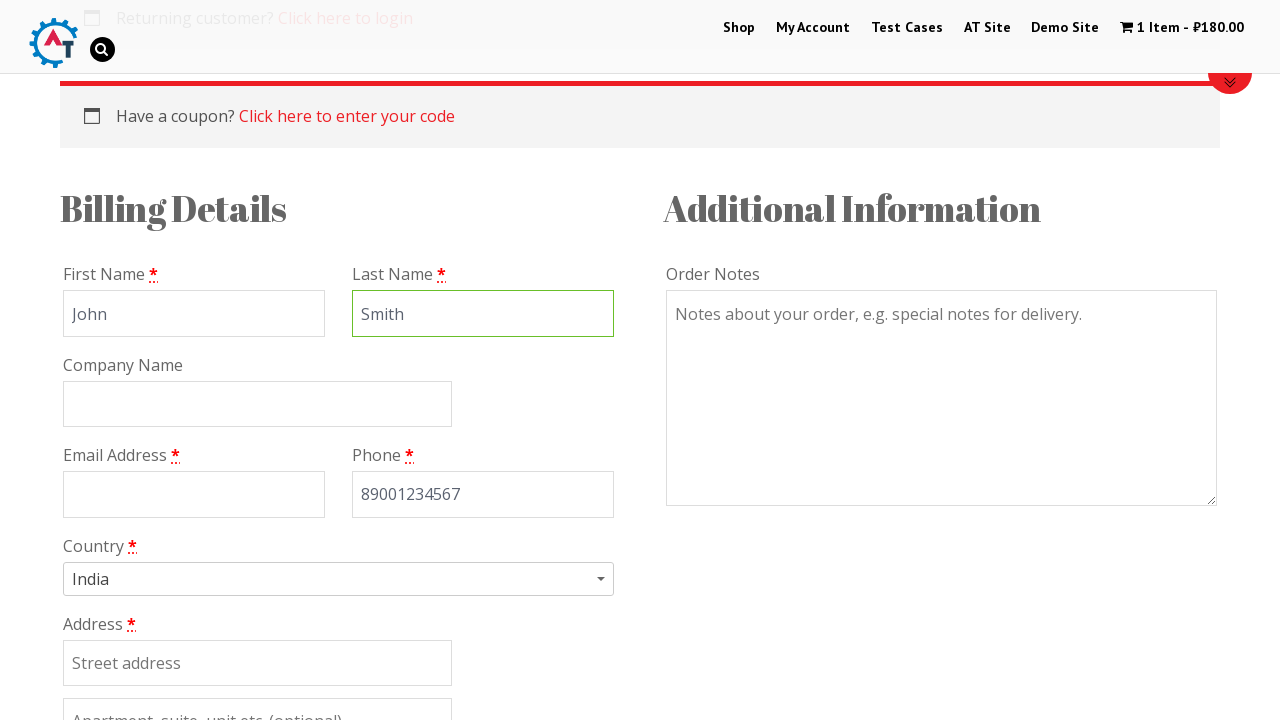

Filled billing email with 'john.smith@example.com' on #billing_email
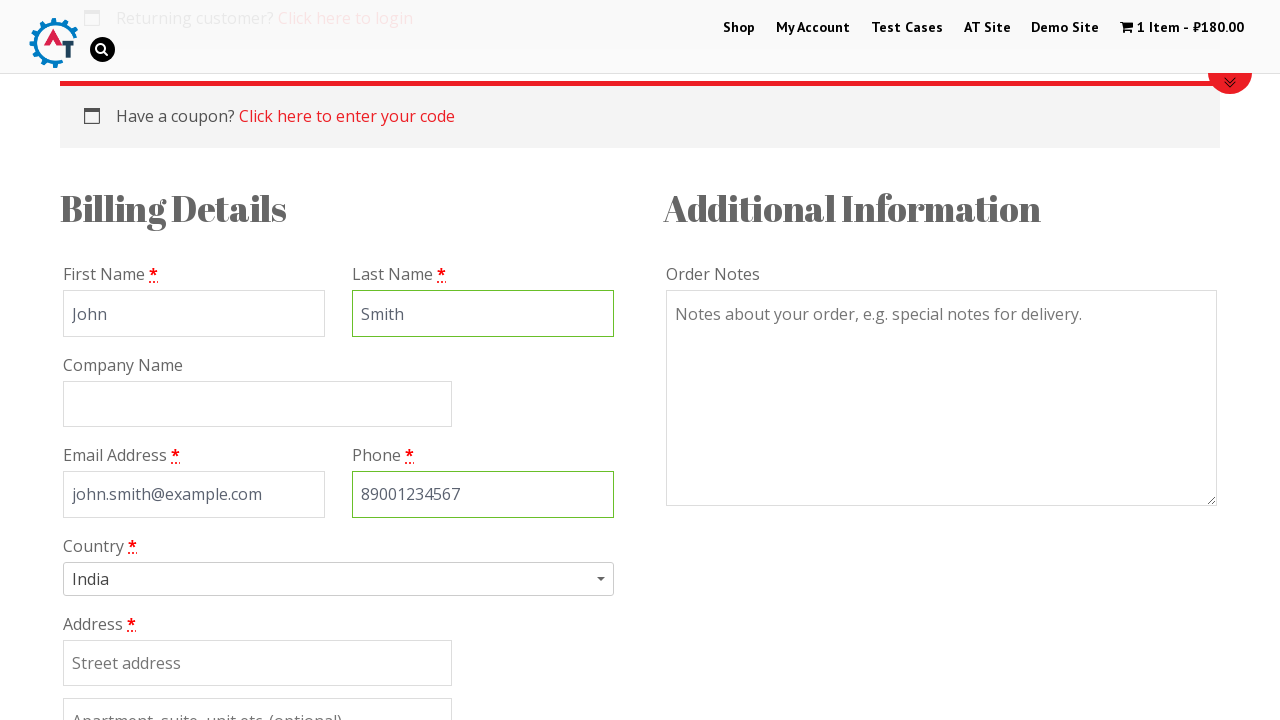

Waited for email validation
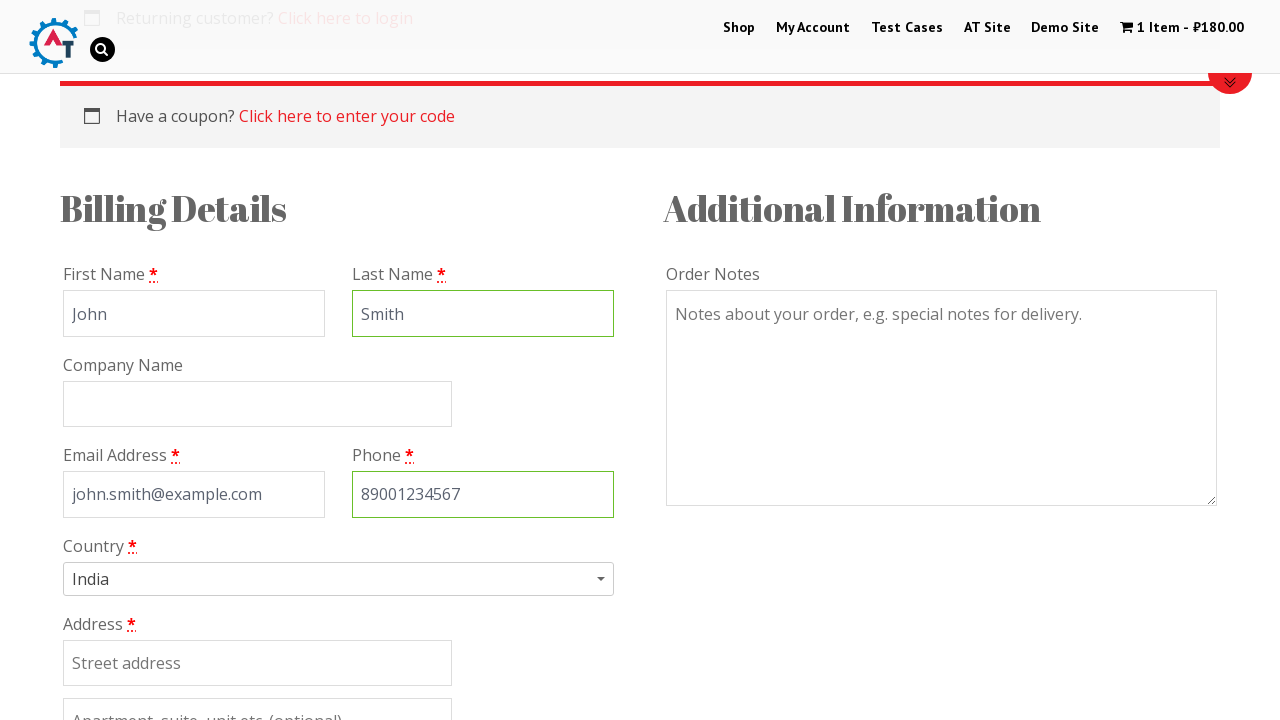

Clicked on country dropdown at (604, 579) on .select2-arrow>b
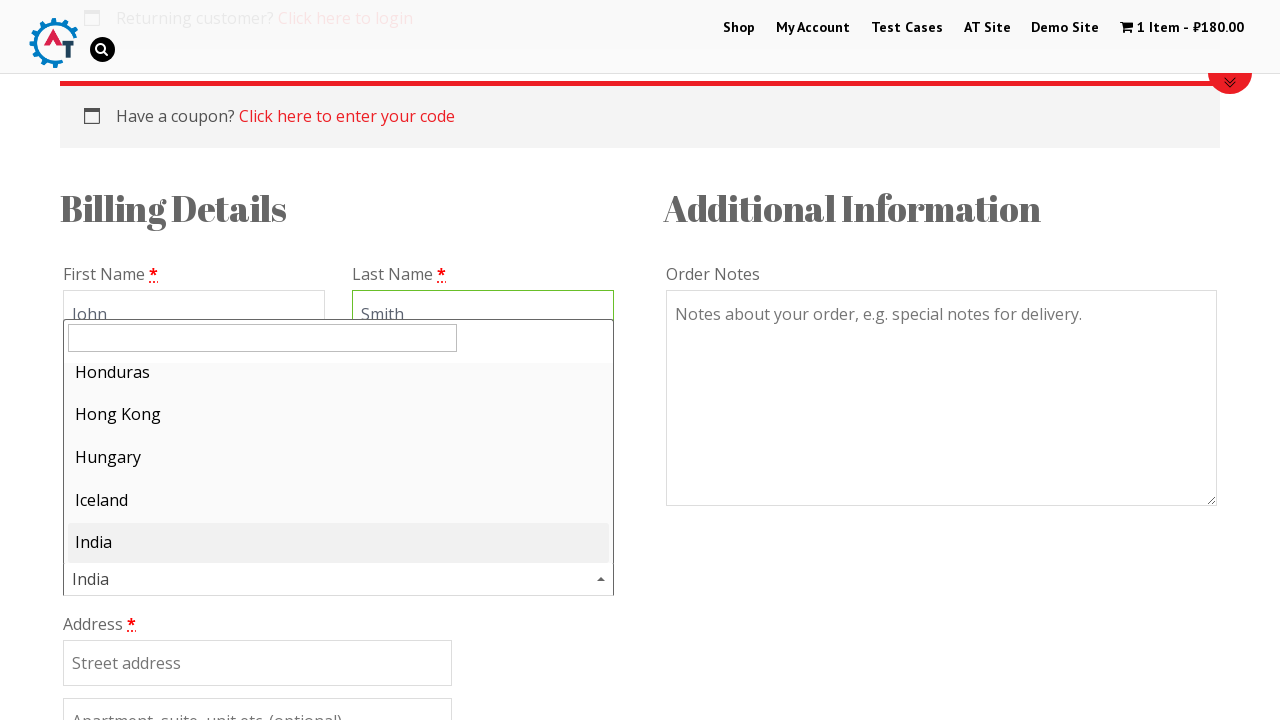

Waited for dropdown to open
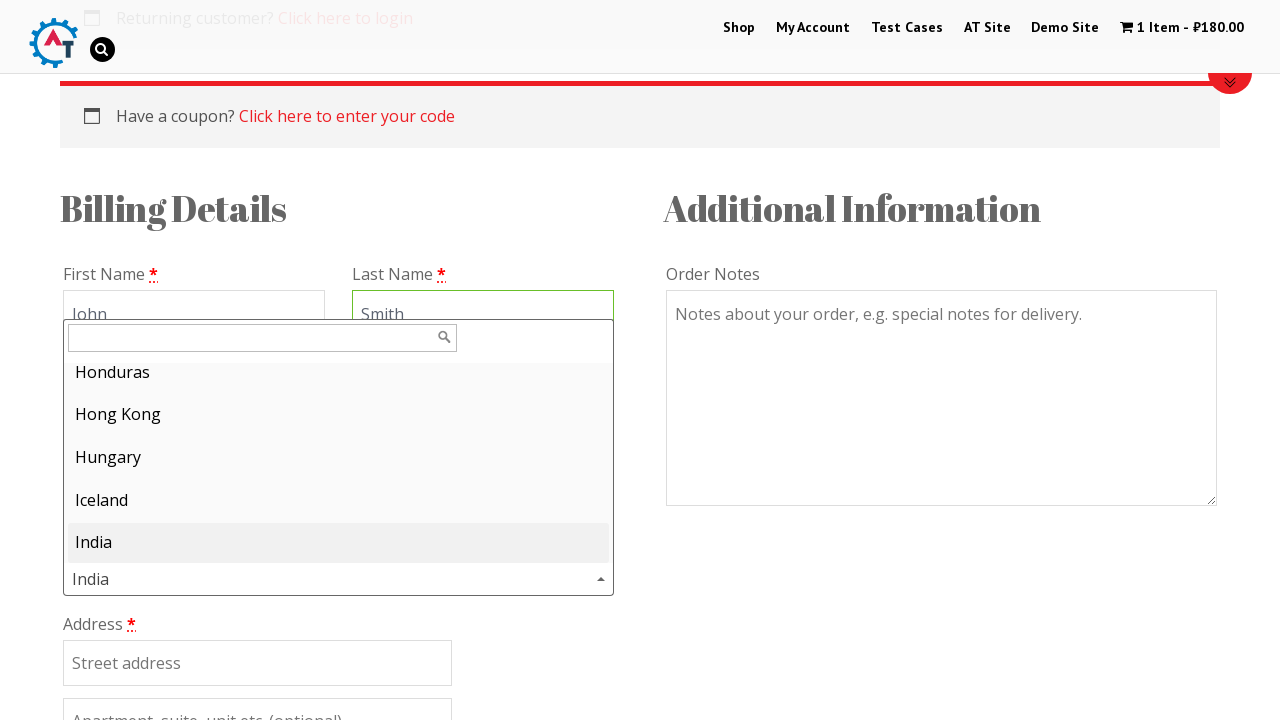

Typed 'Russia' in country search field on #s2id_autogen1_search
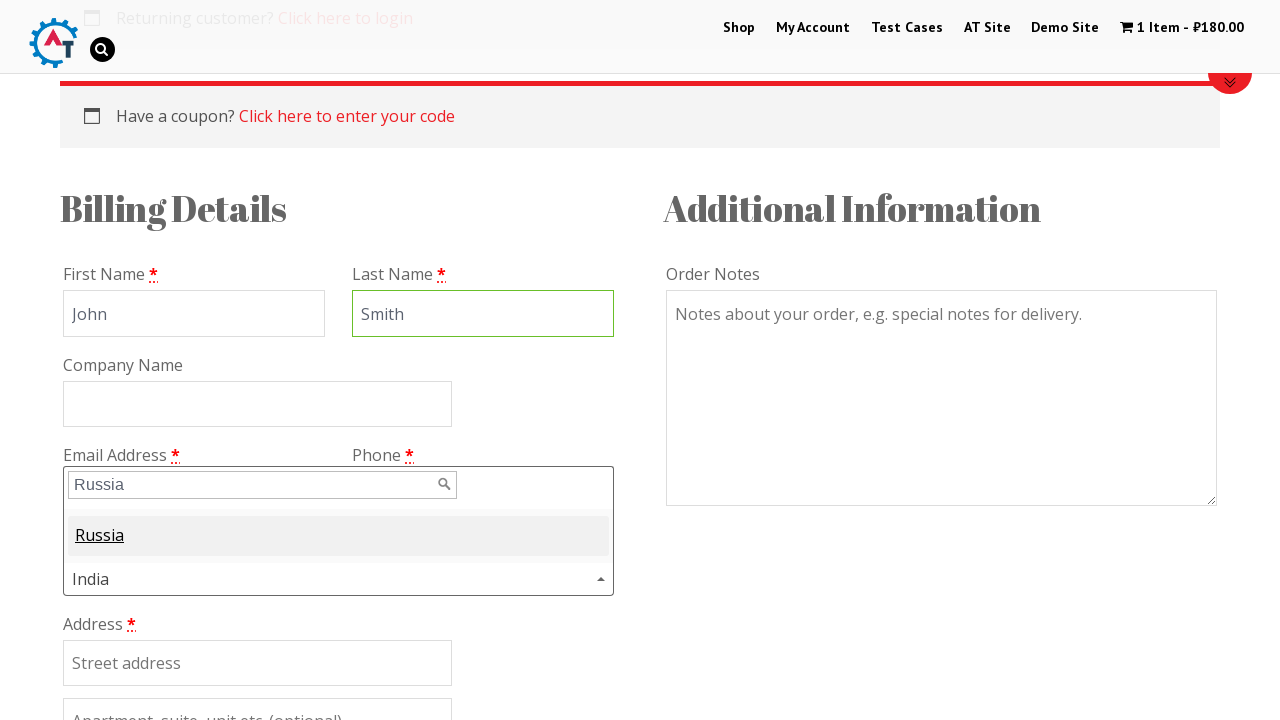

Waited for search results to appear
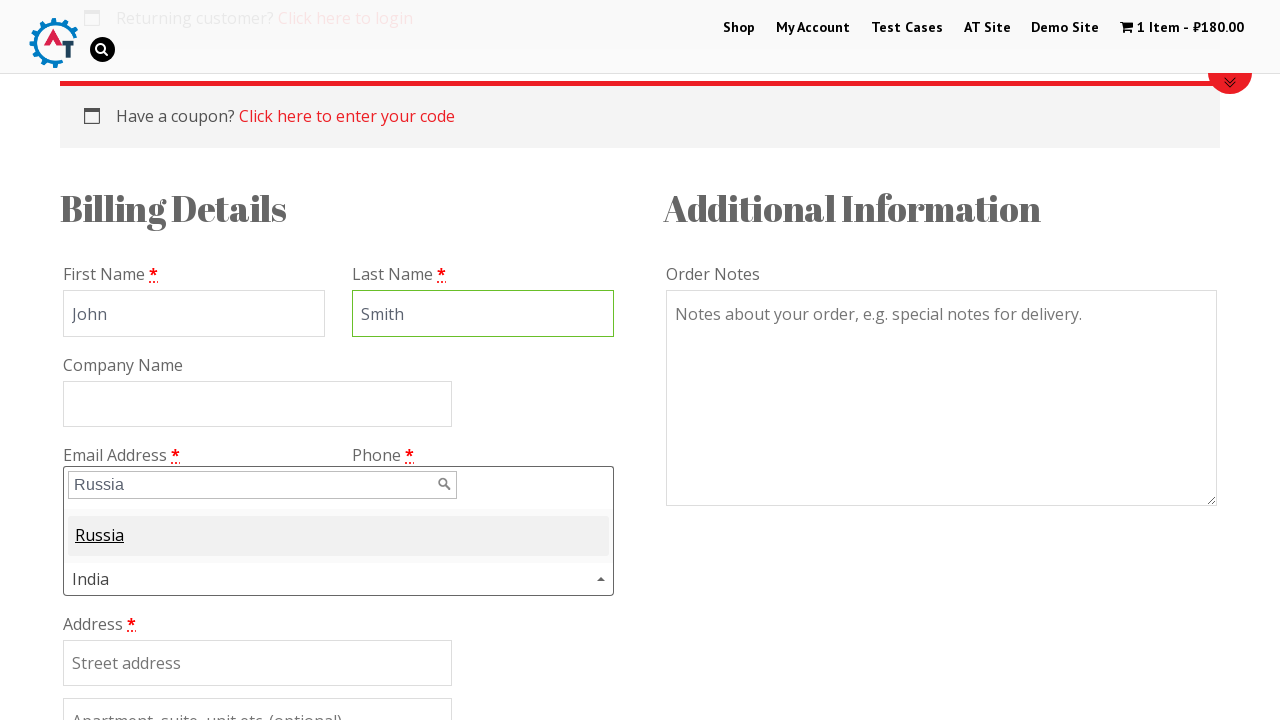

Selected Russia from dropdown at (100, 535) on .select2-match
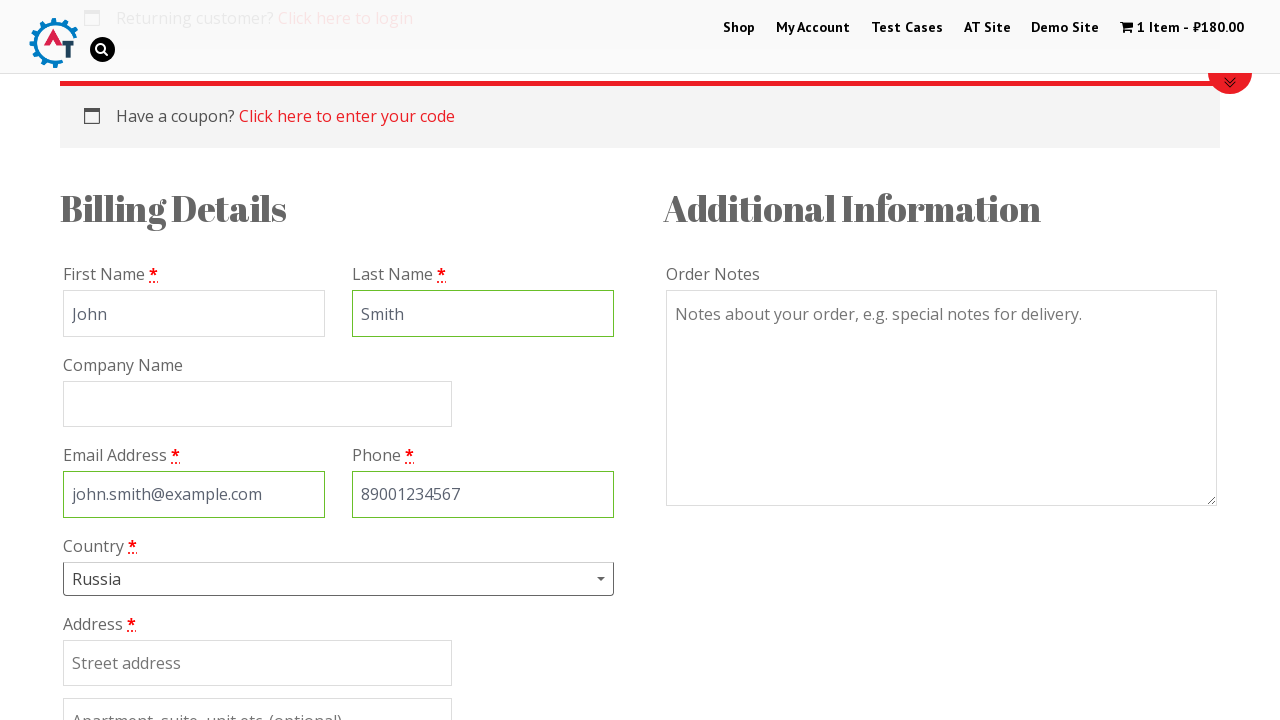

Scrolled down to view address fields
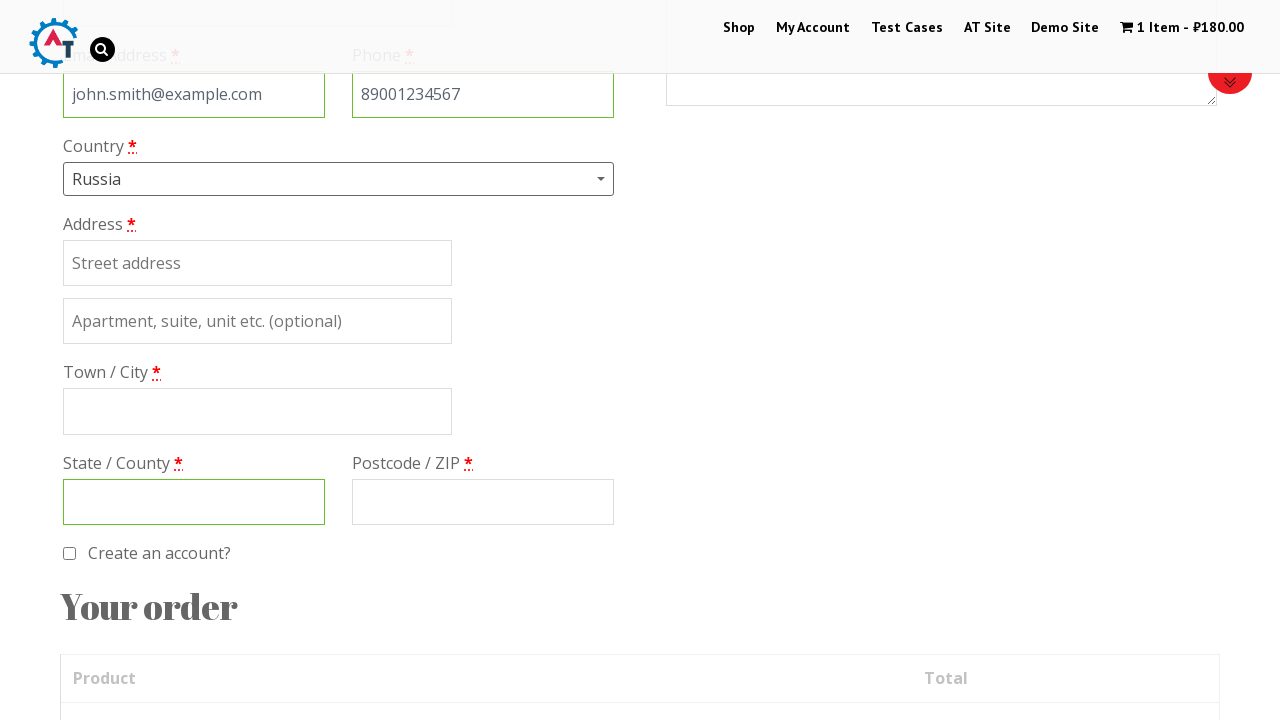

Filled street address with 'Main Street 123' on [placeholder='Street address']
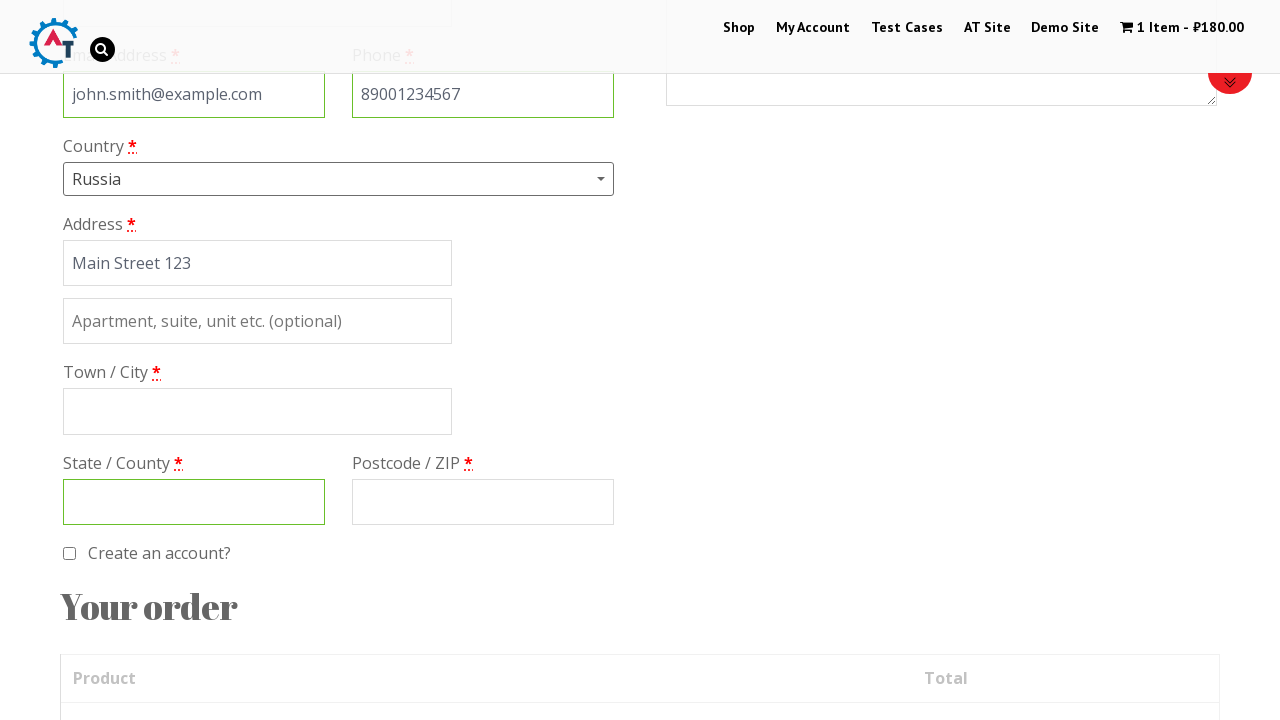

Filled city field with 'Moscow' on [autocomplete='address-level2']
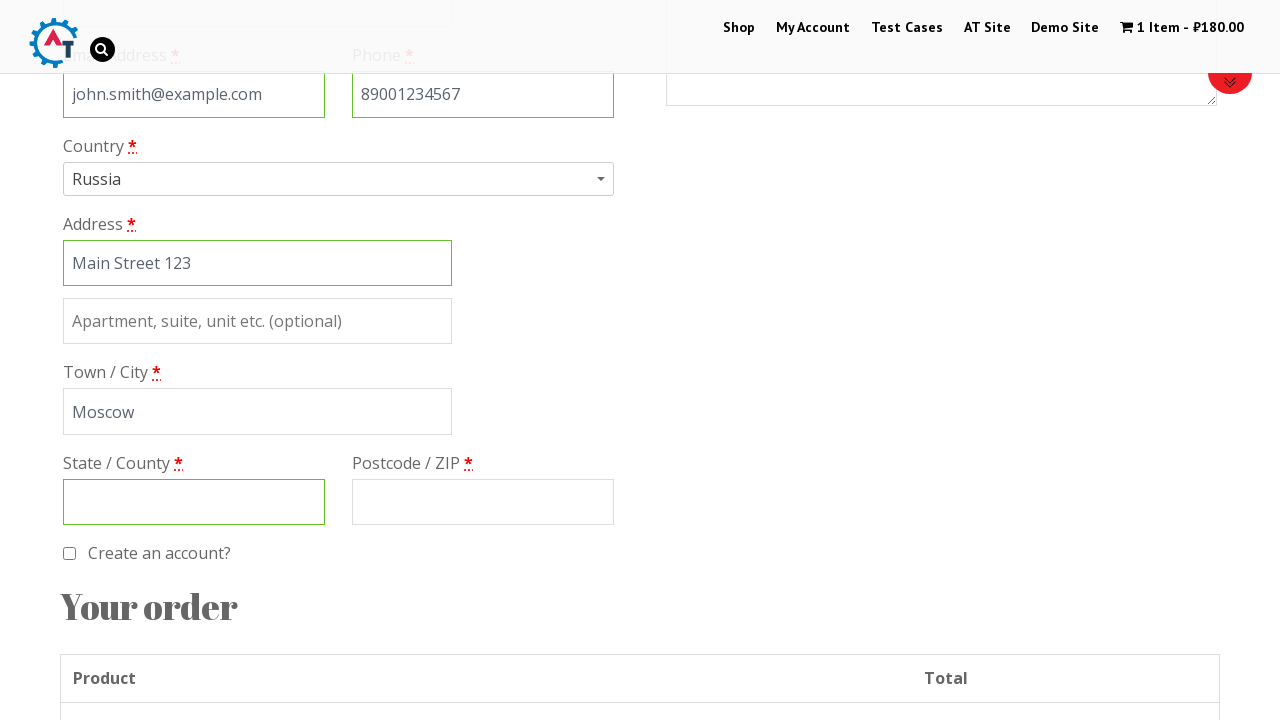

Filled state/region field with 'Moscow' on [name='billing_state']
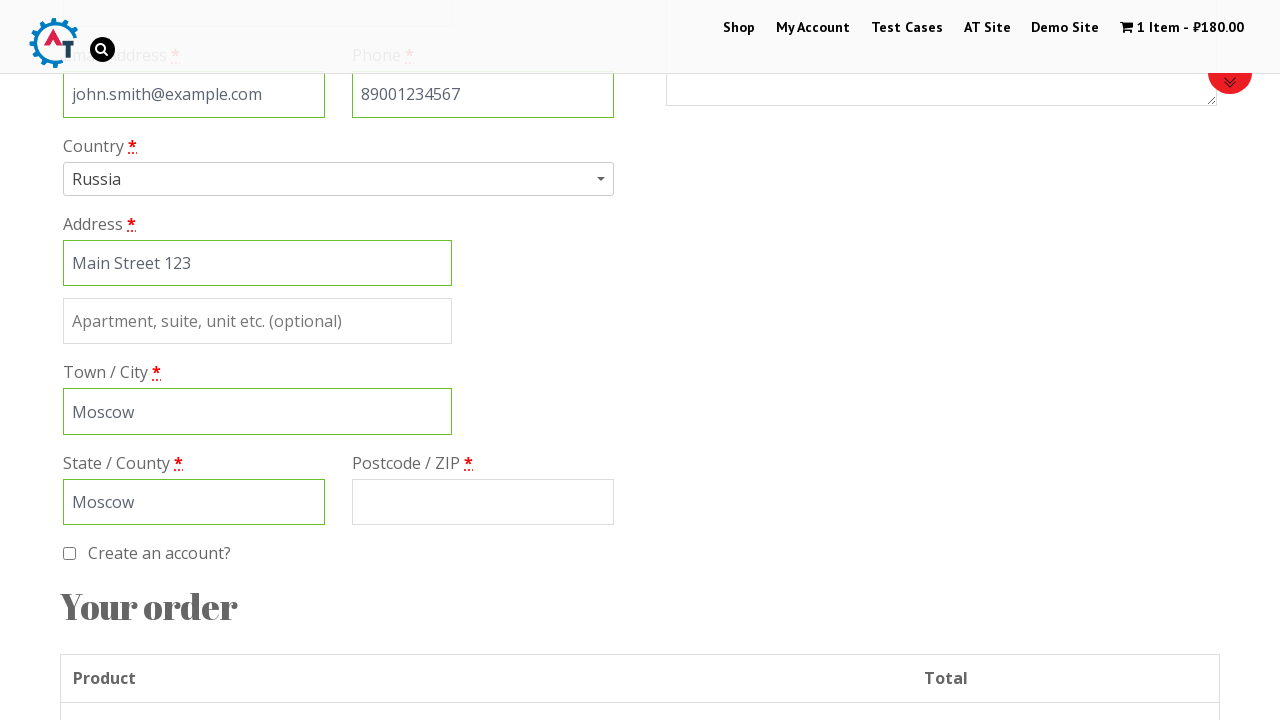

Filled postcode with '123456' on [name='billing_postcode']
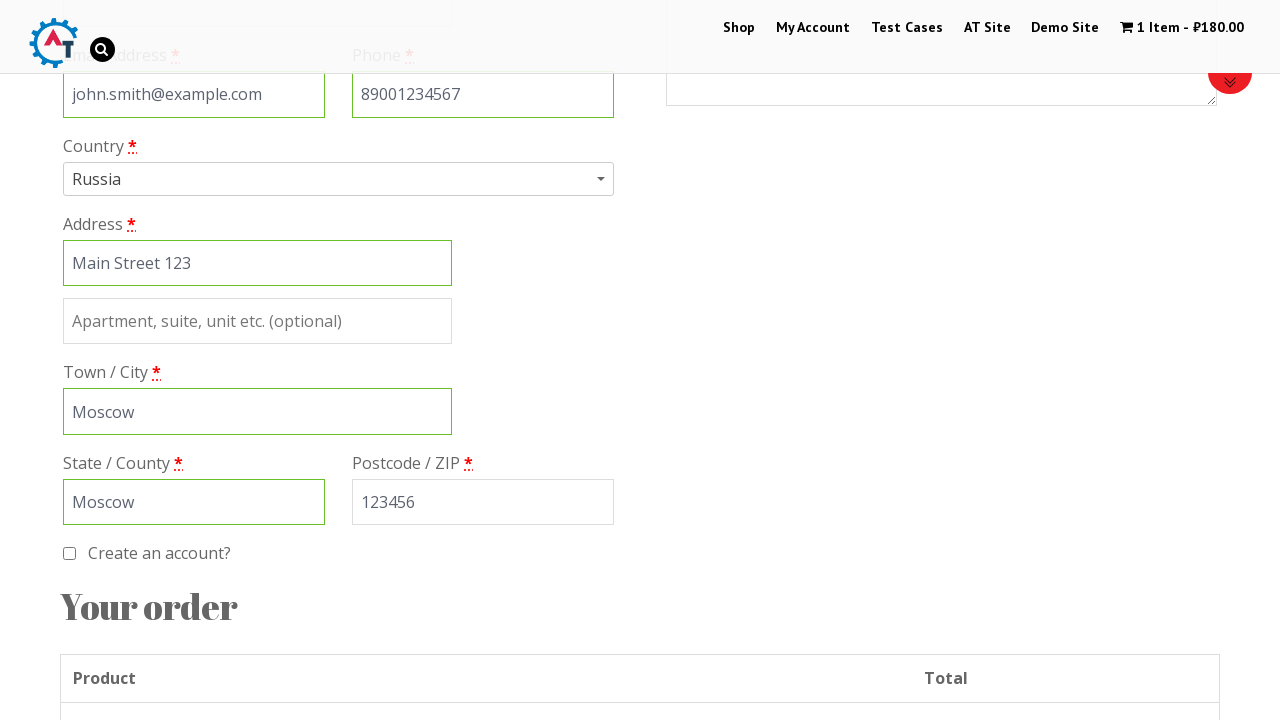

Scrolled down to view payment methods
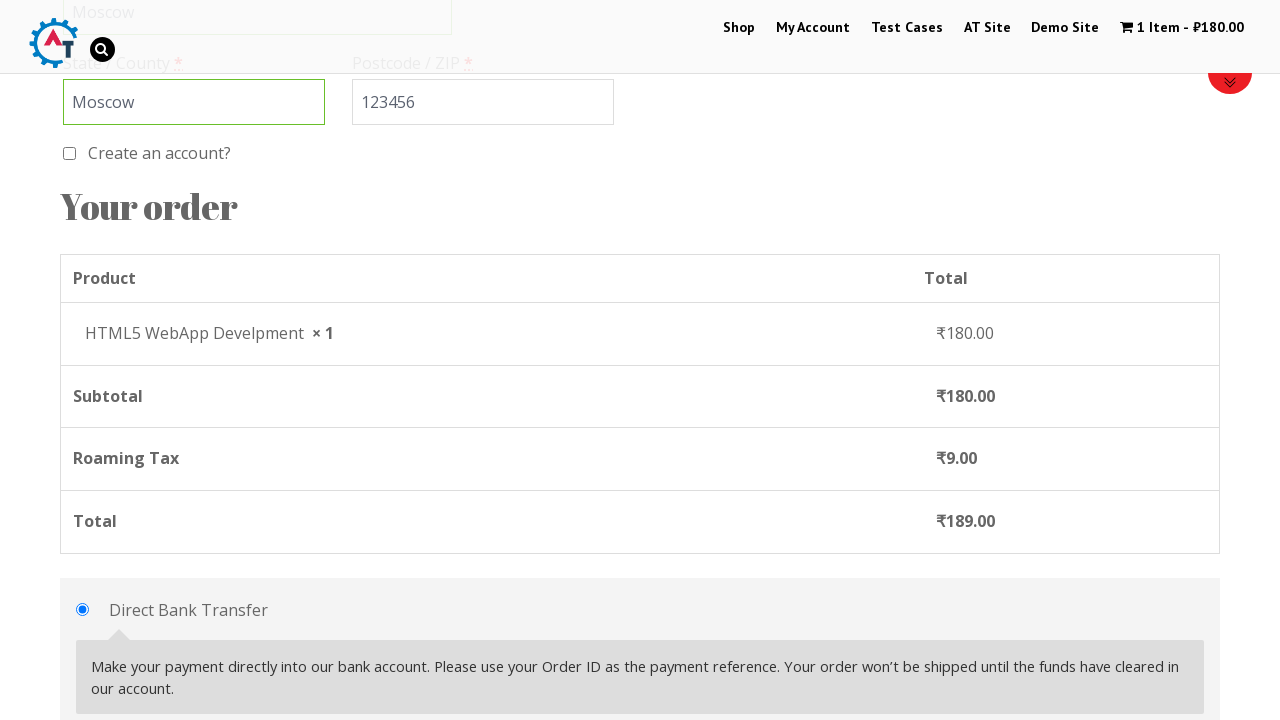

Waited for payment methods to load
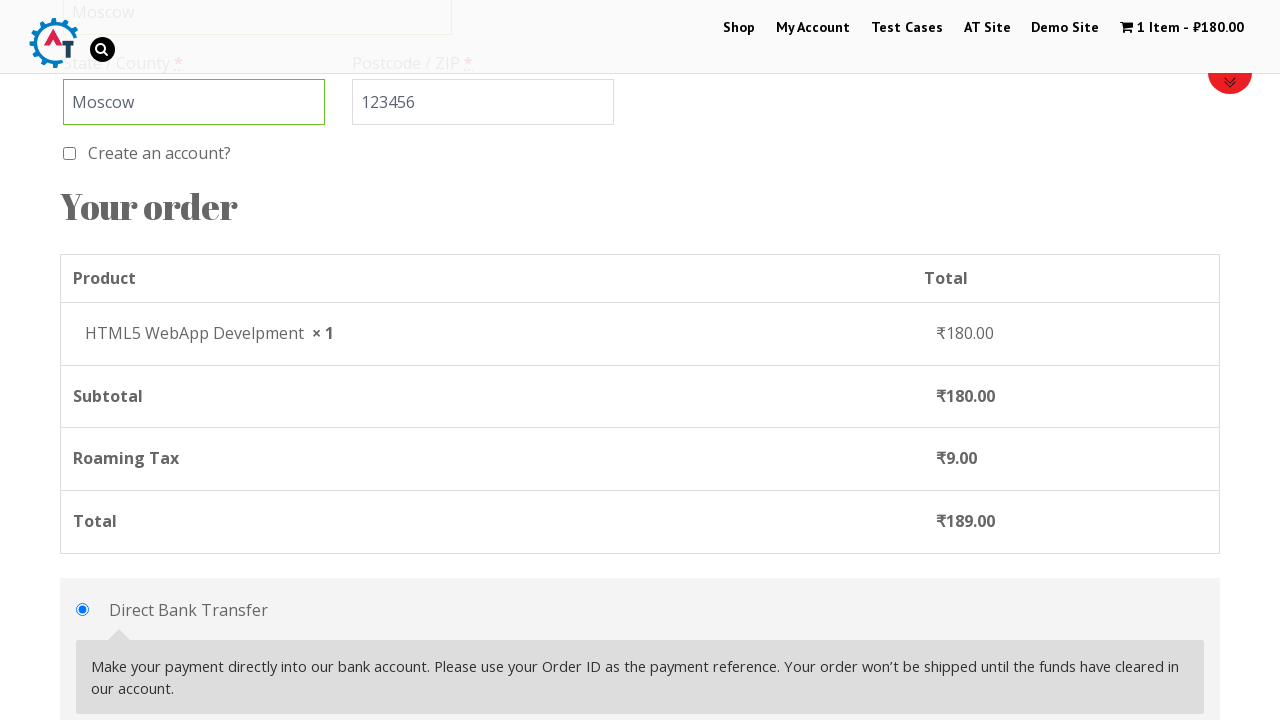

Selected Check Payments payment method at (82, 360) on #payment_method_cheque
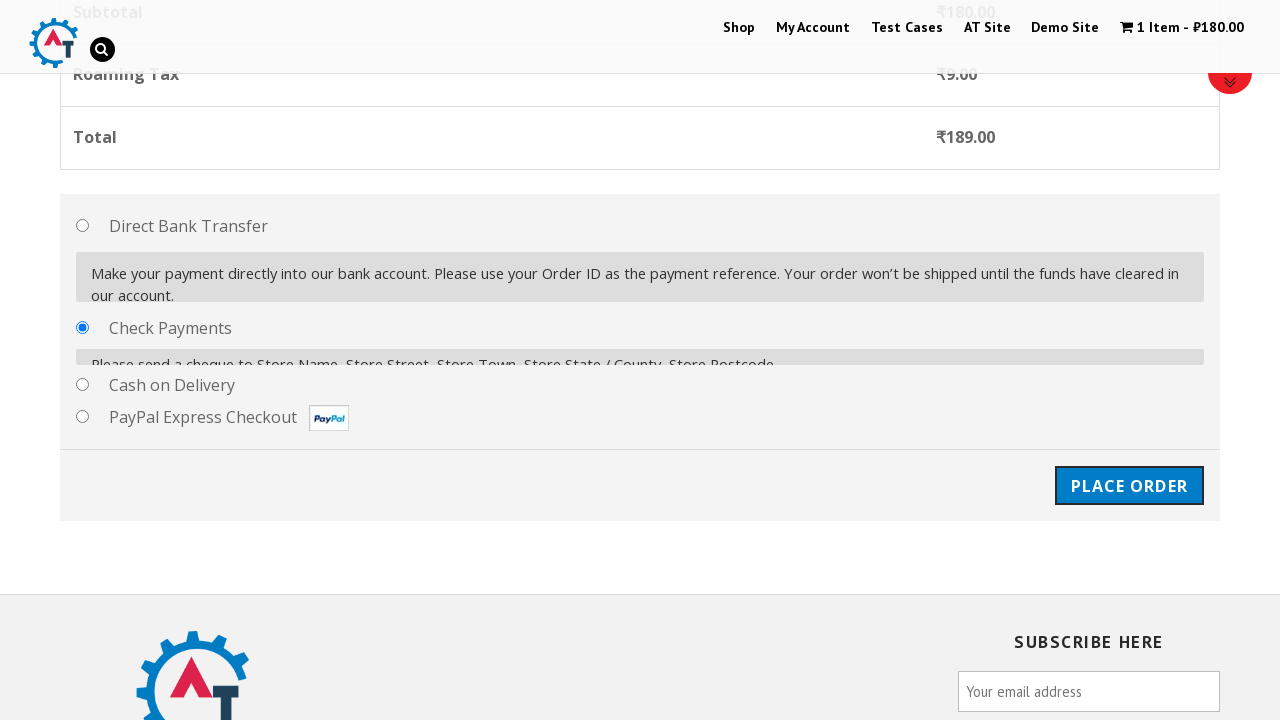

Clicked Place Order button at (1129, 471) on #place_order
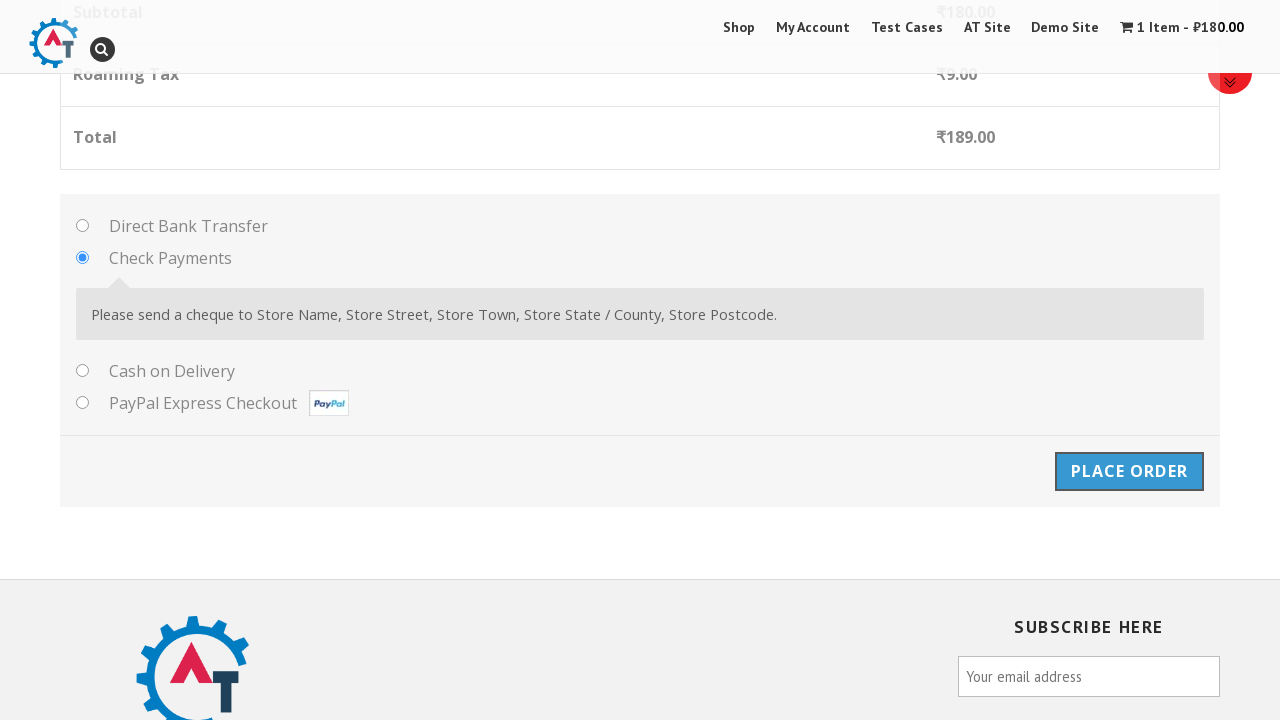

Order confirmation message appeared
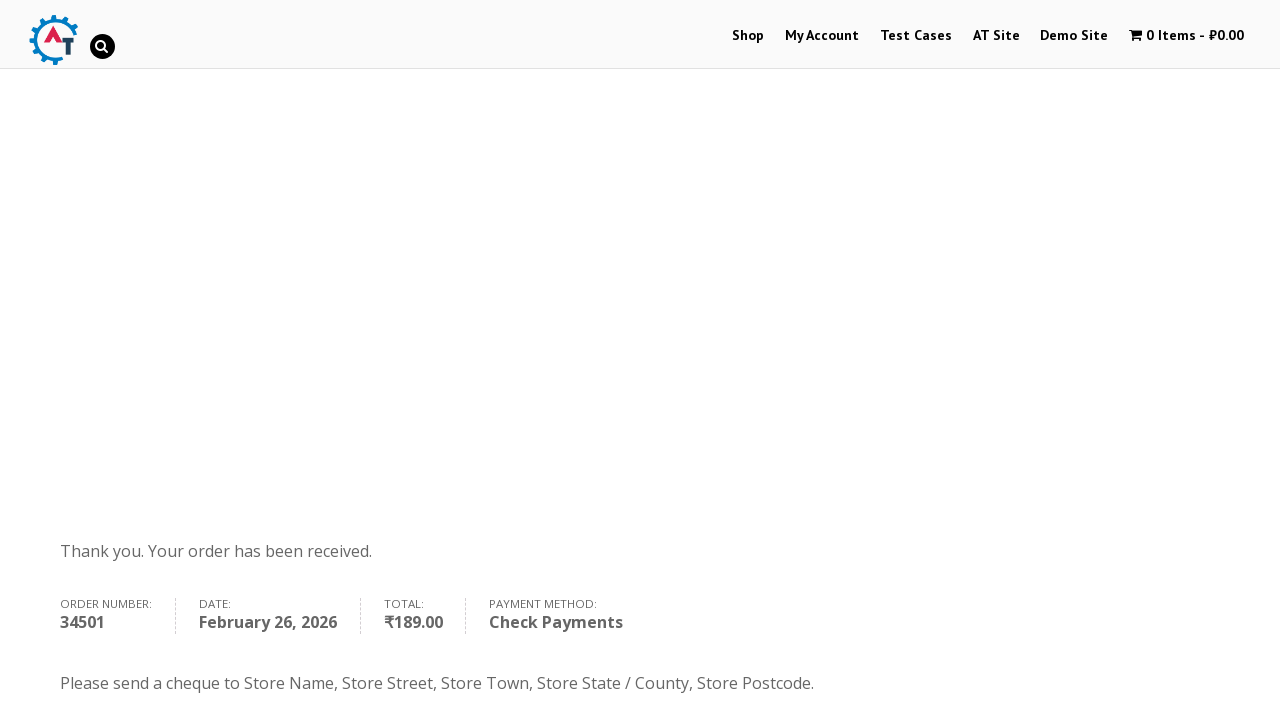

Confirmed Check Payments method in order details
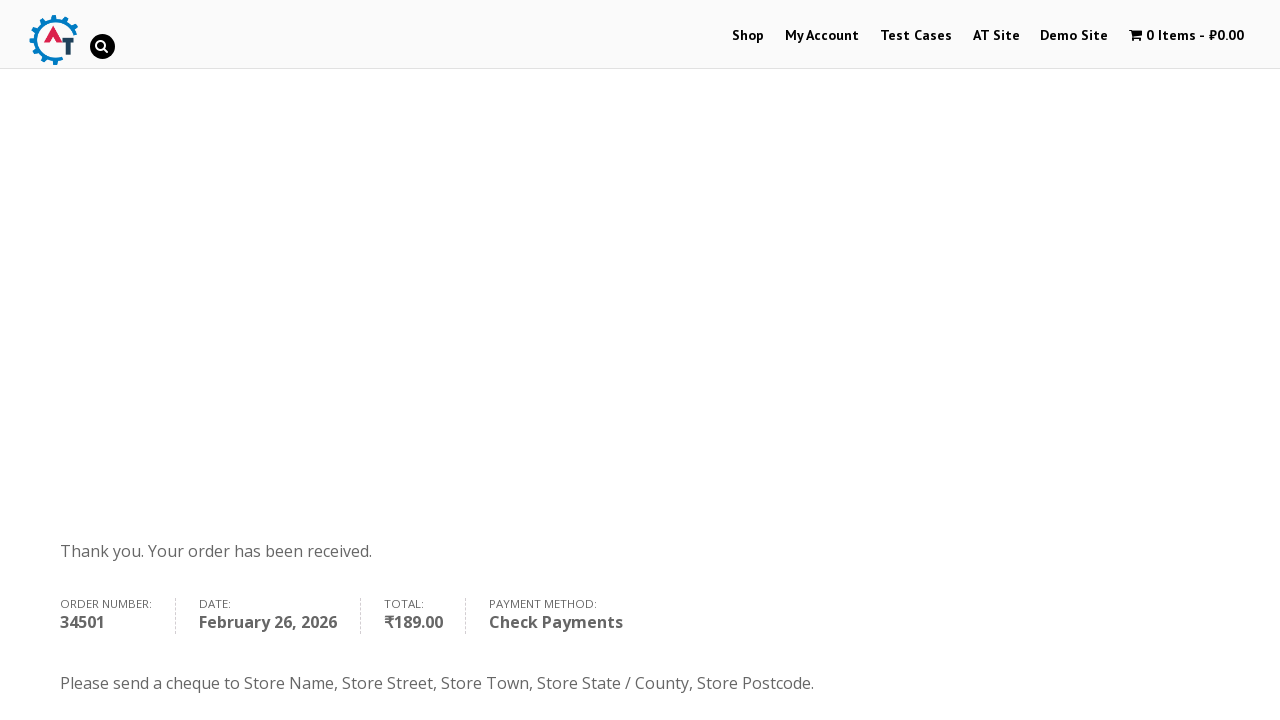

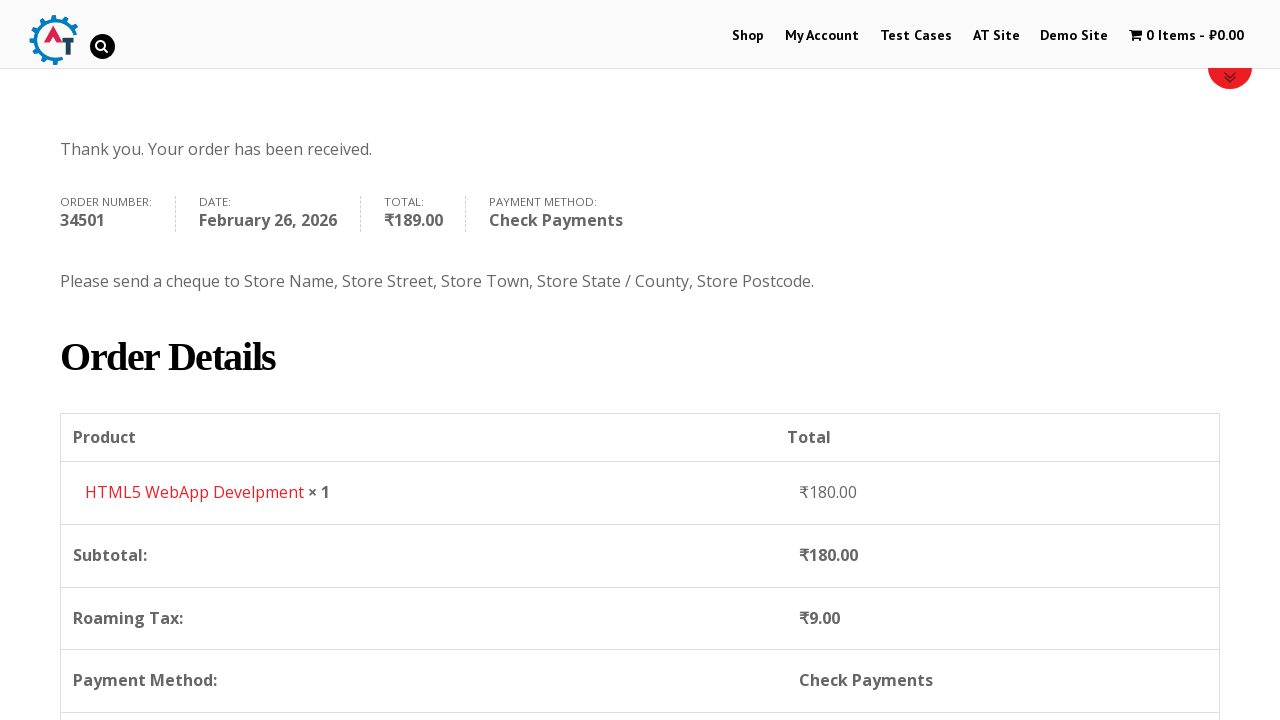